Tests an e-commerce shopping cart flow by adding multiple products to cart, applying a promo code, and proceeding through checkout

Starting URL: https://rahulshettyacademy.com/seleniumPractise/

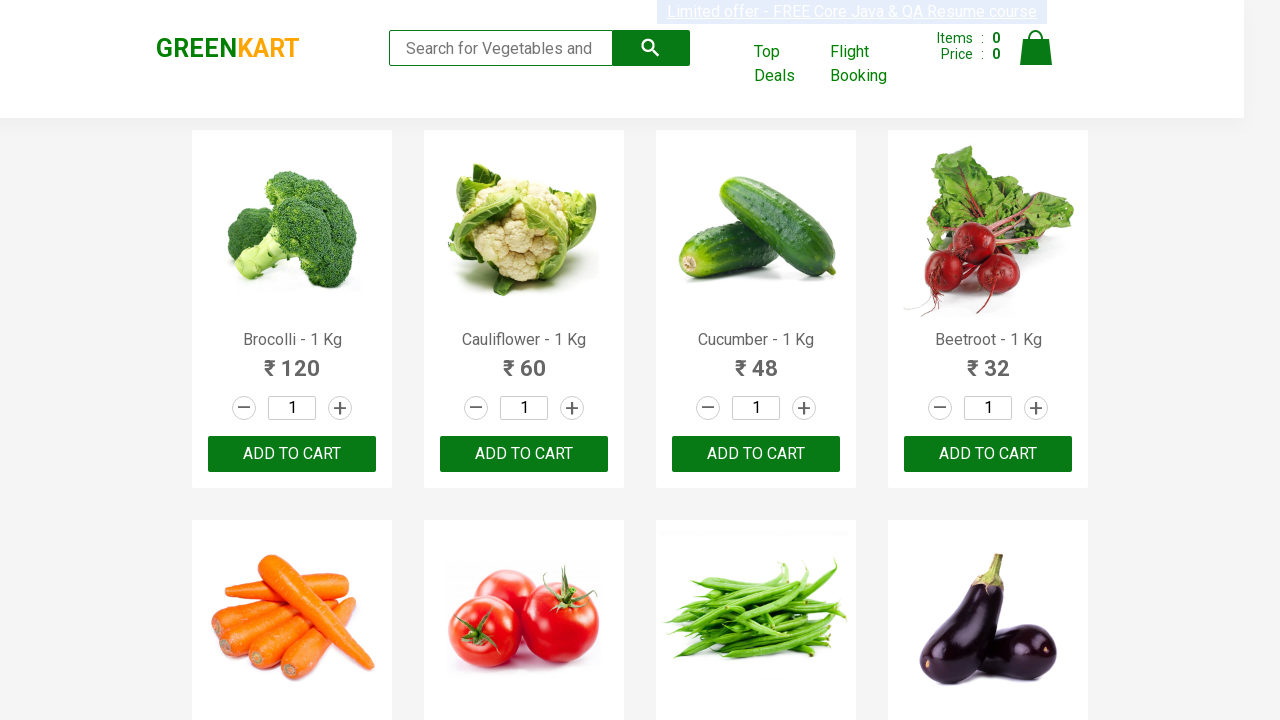

Waited for products to load on the page
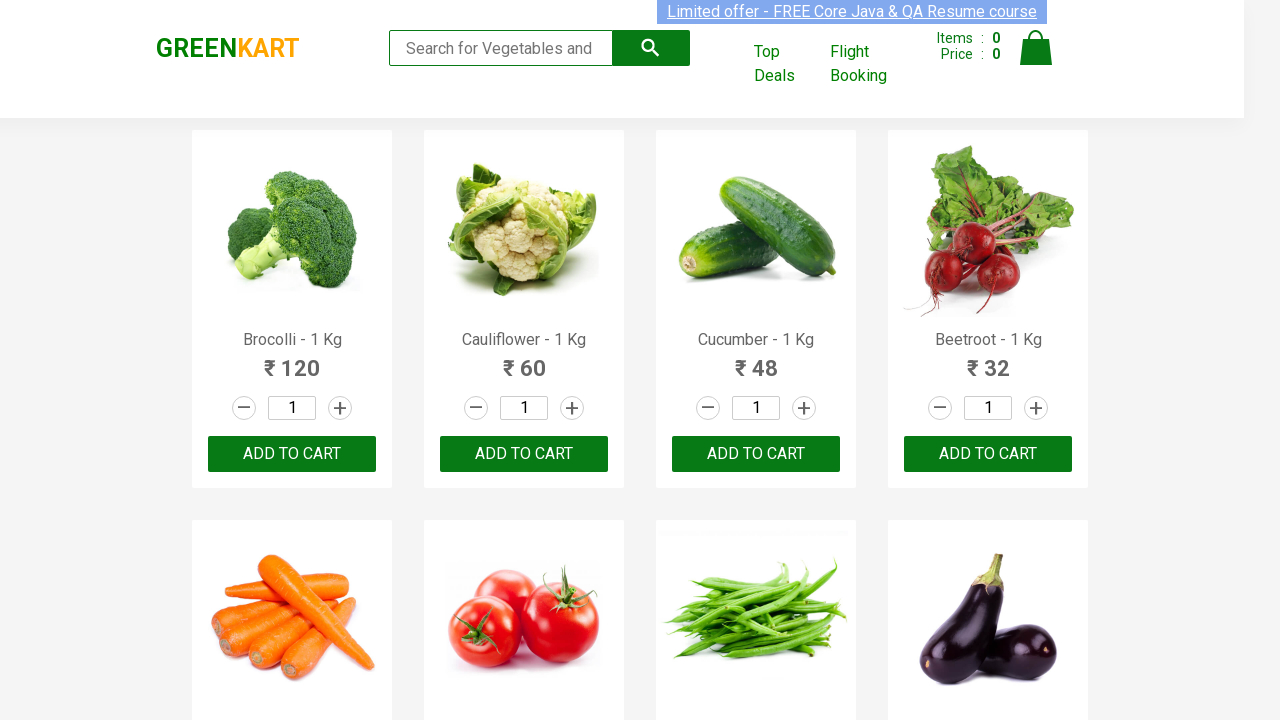

Retrieved all product names from the page
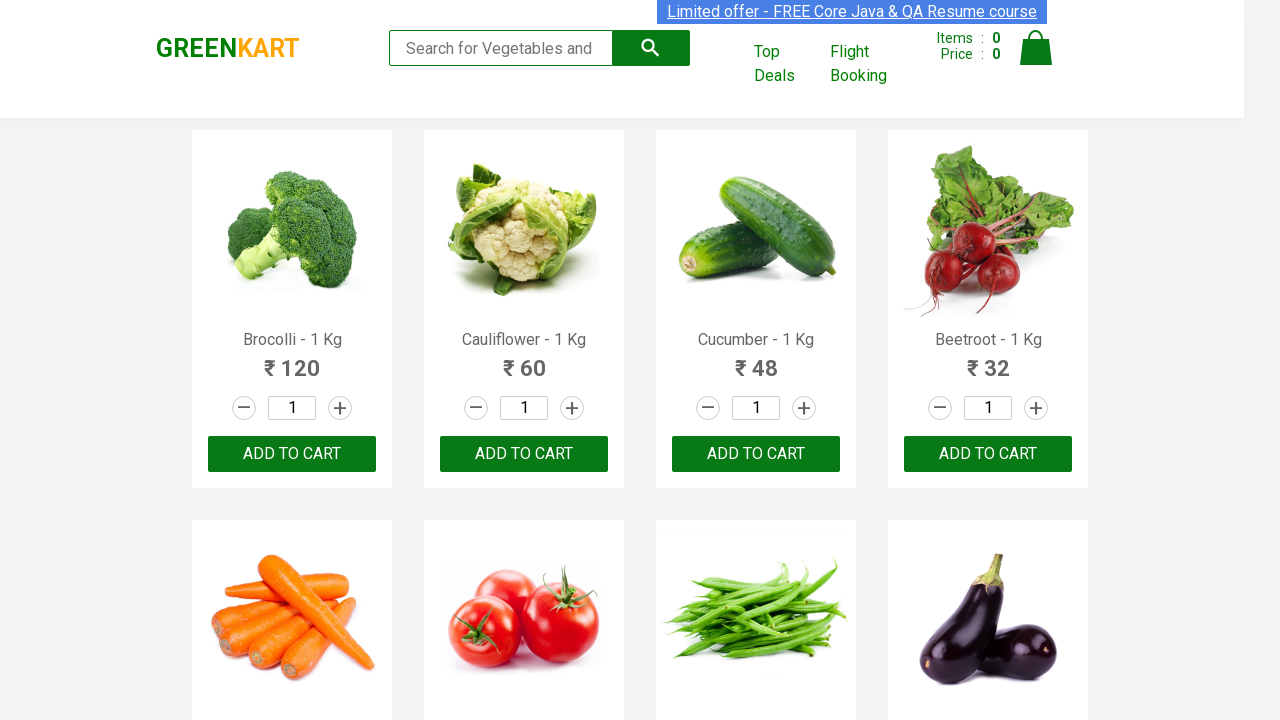

Added Cucumber to cart at (756, 454) on xpath=//div[@class='product-action']/button >> nth=2
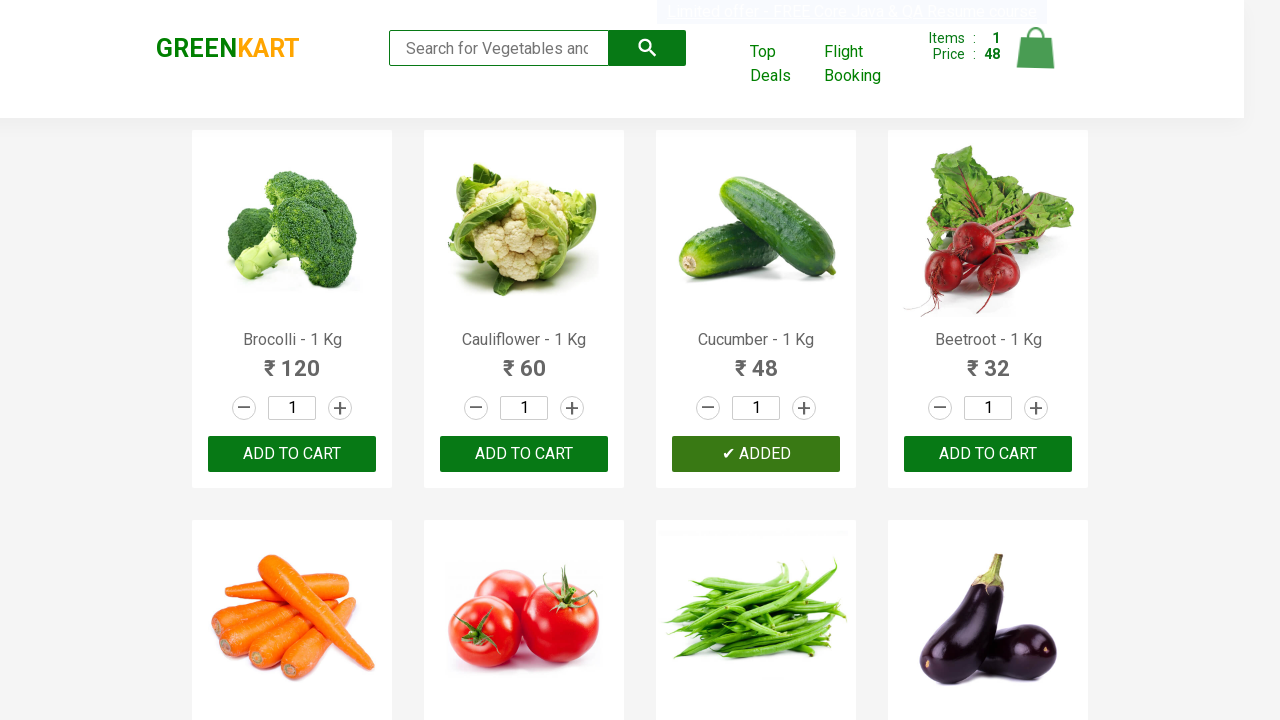

Added Beetroot to cart at (988, 454) on xpath=//div[@class='product-action']/button >> nth=3
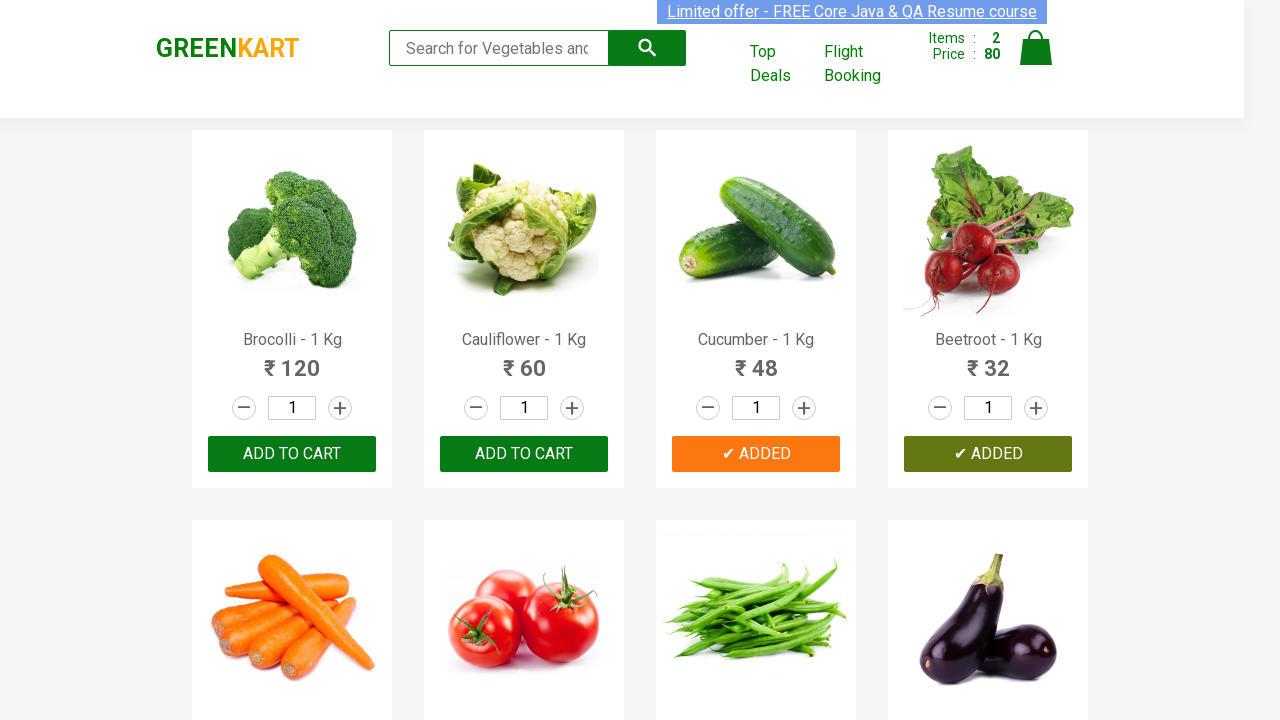

Added Brinjal to cart at (988, 360) on xpath=//div[@class='product-action']/button >> nth=7
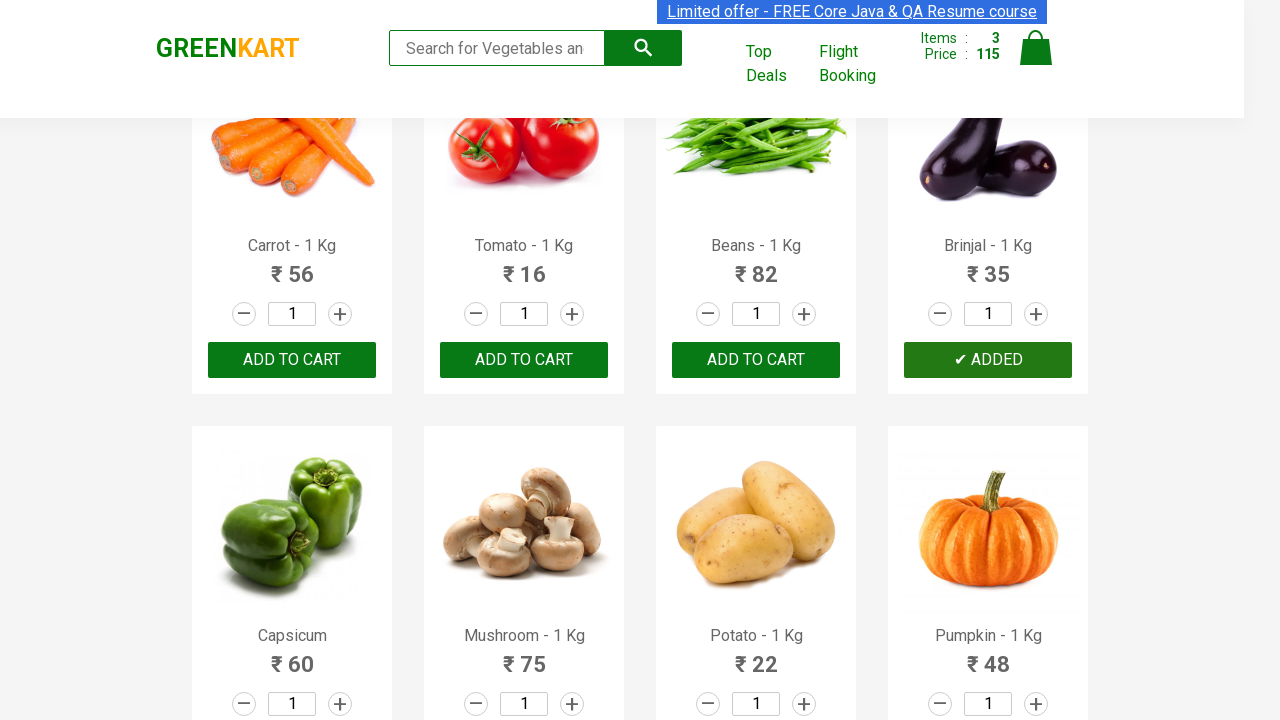

Clicked on cart icon to view cart at (1036, 48) on img[alt='Cart']
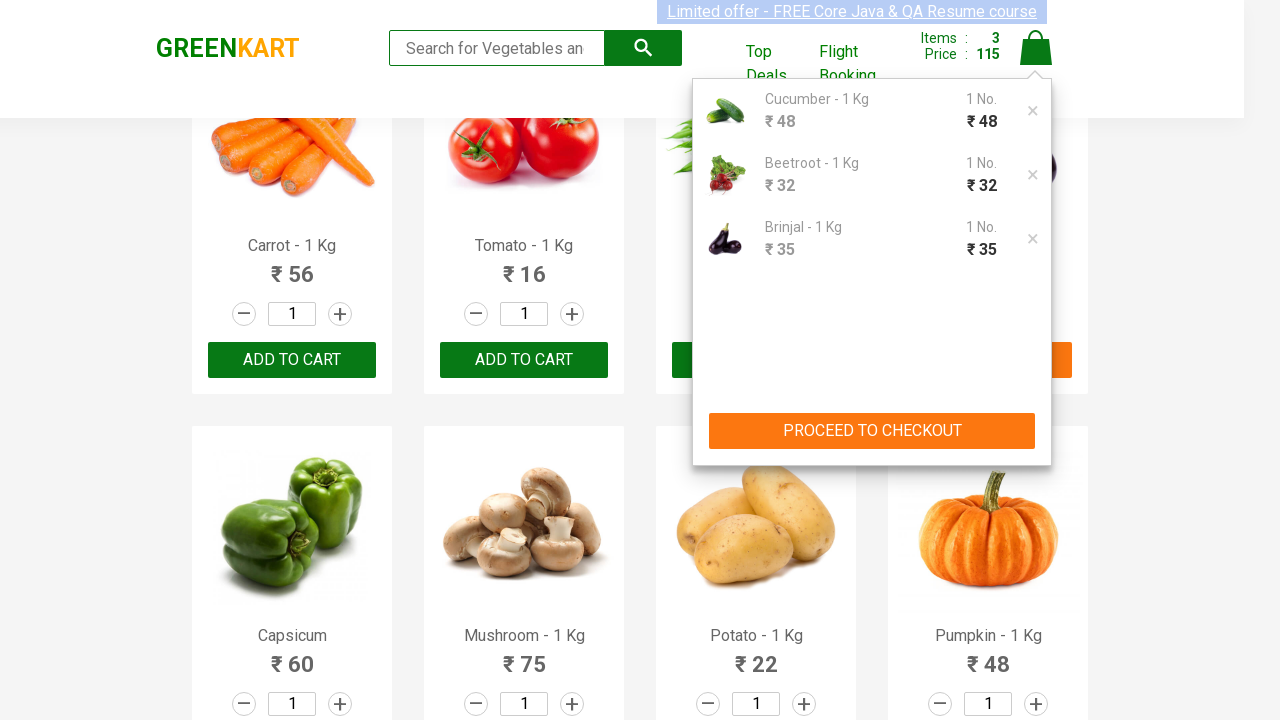

Clicked PROCEED TO CHECKOUT button at (872, 431) on xpath=//button[contains(text(),'PROCEED TO CHECKOUT')]
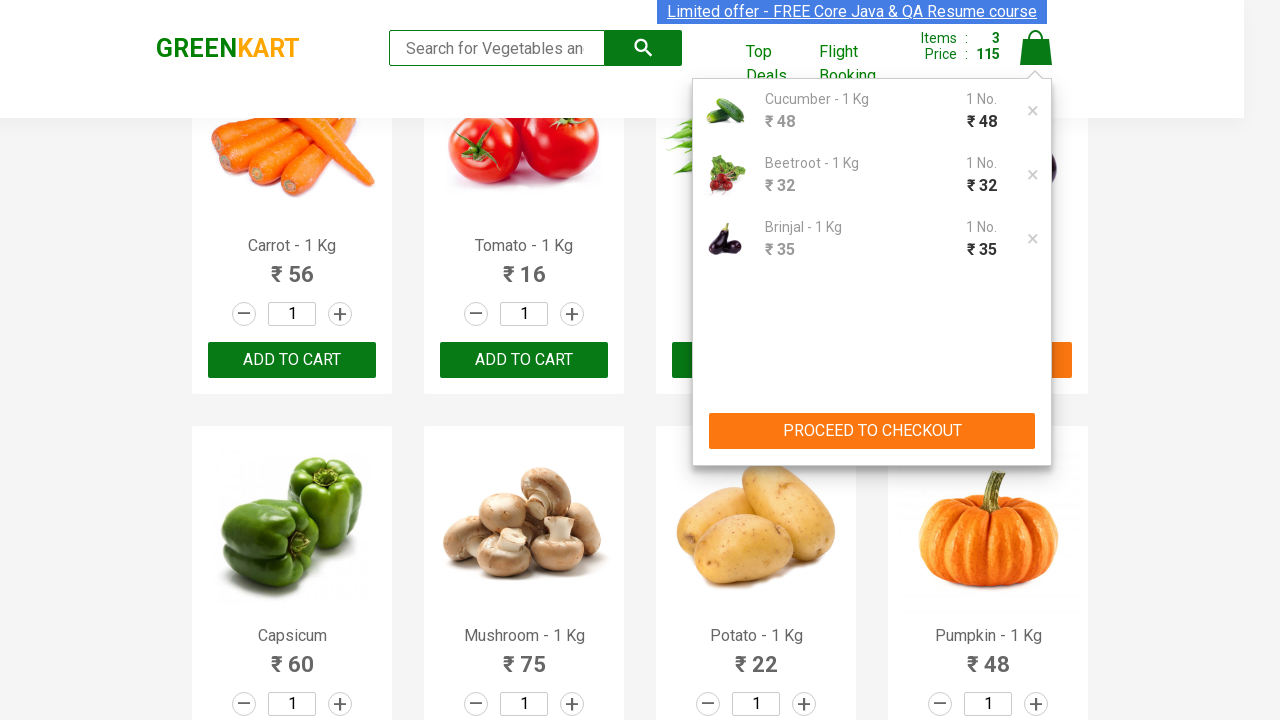

Entered promo code 'rahulshettyacademy' on .promoCode
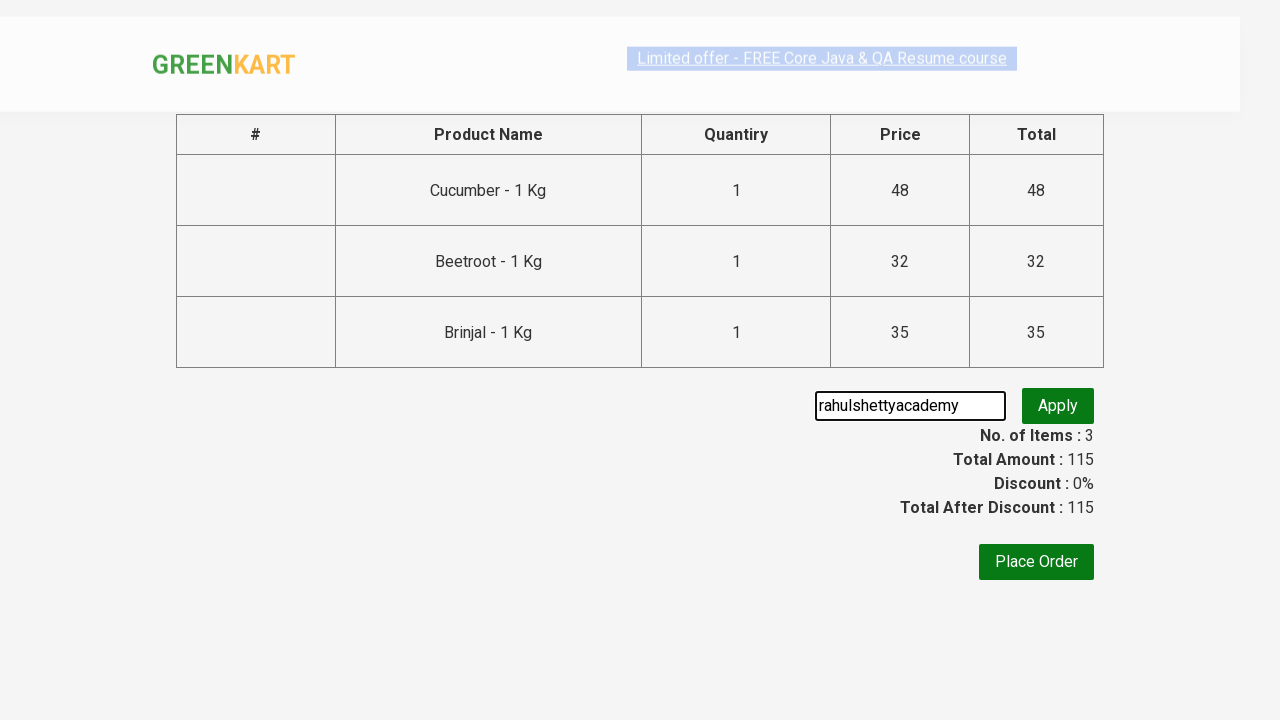

Clicked button to apply promo code at (1058, 406) on .promoBtn
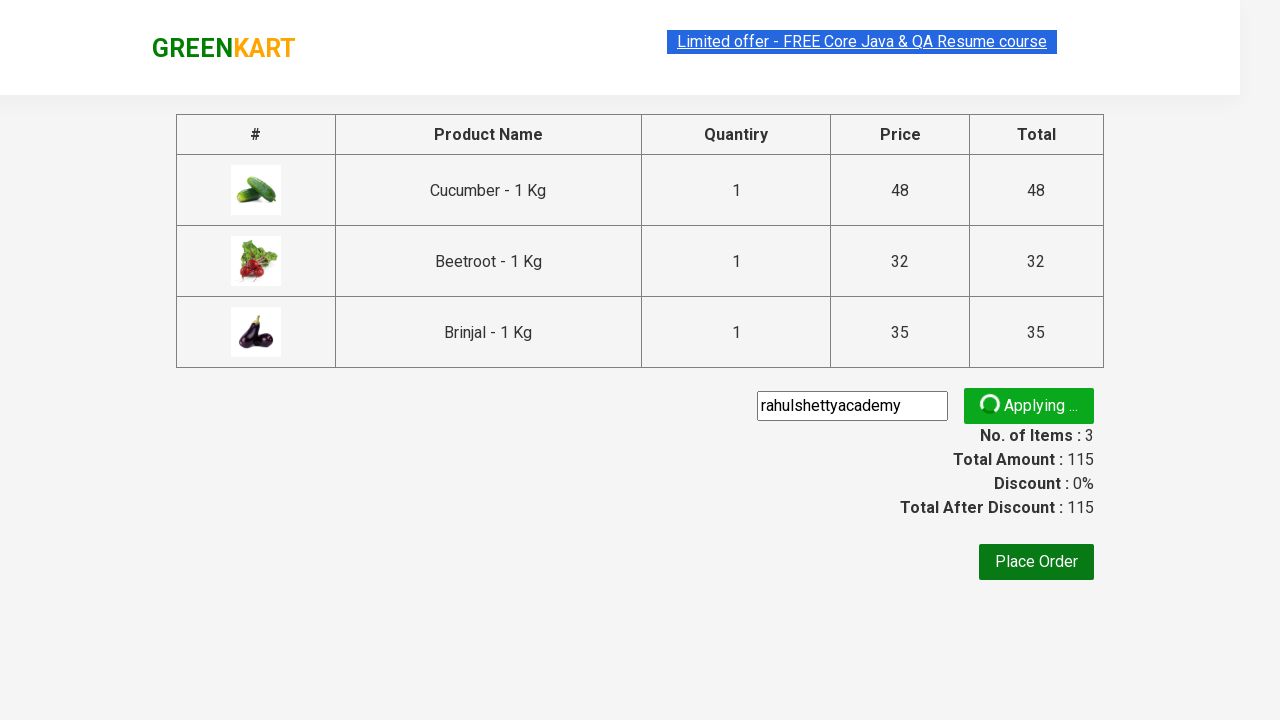

Promo code was successfully applied
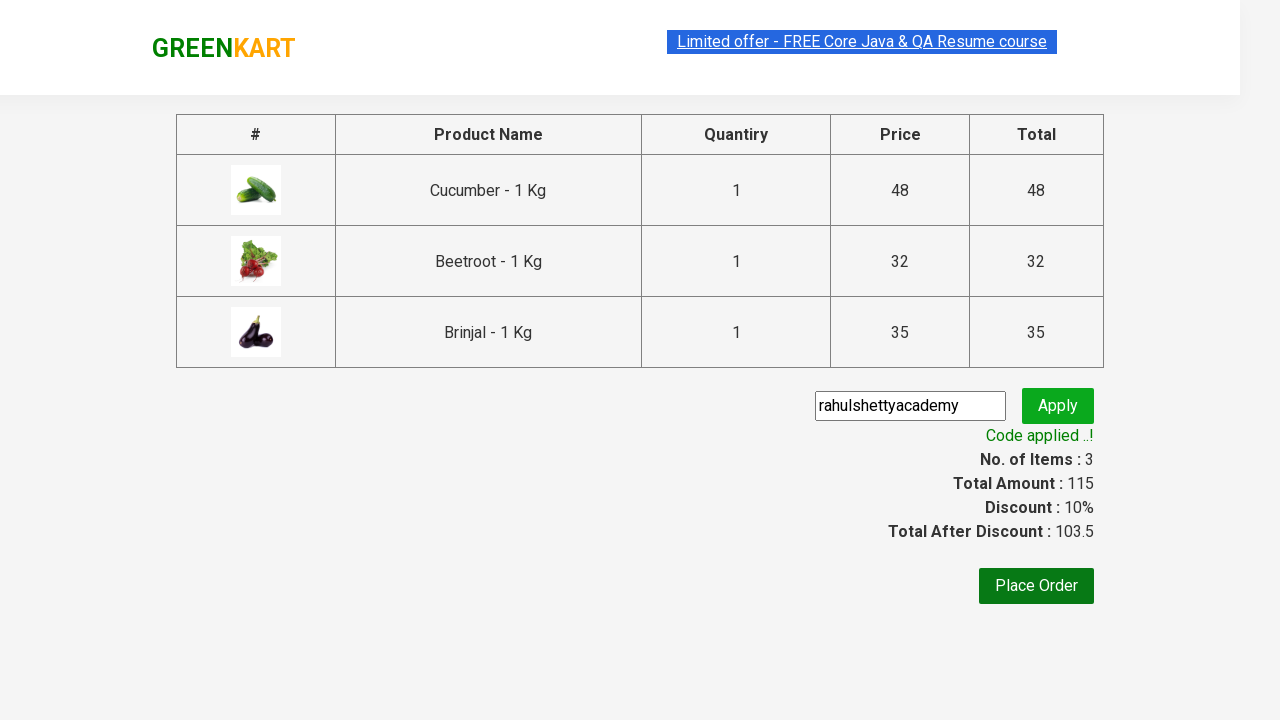

Clicked Place Order button to complete checkout at (1036, 586) on xpath=//button[contains(text(),'Place Order')]
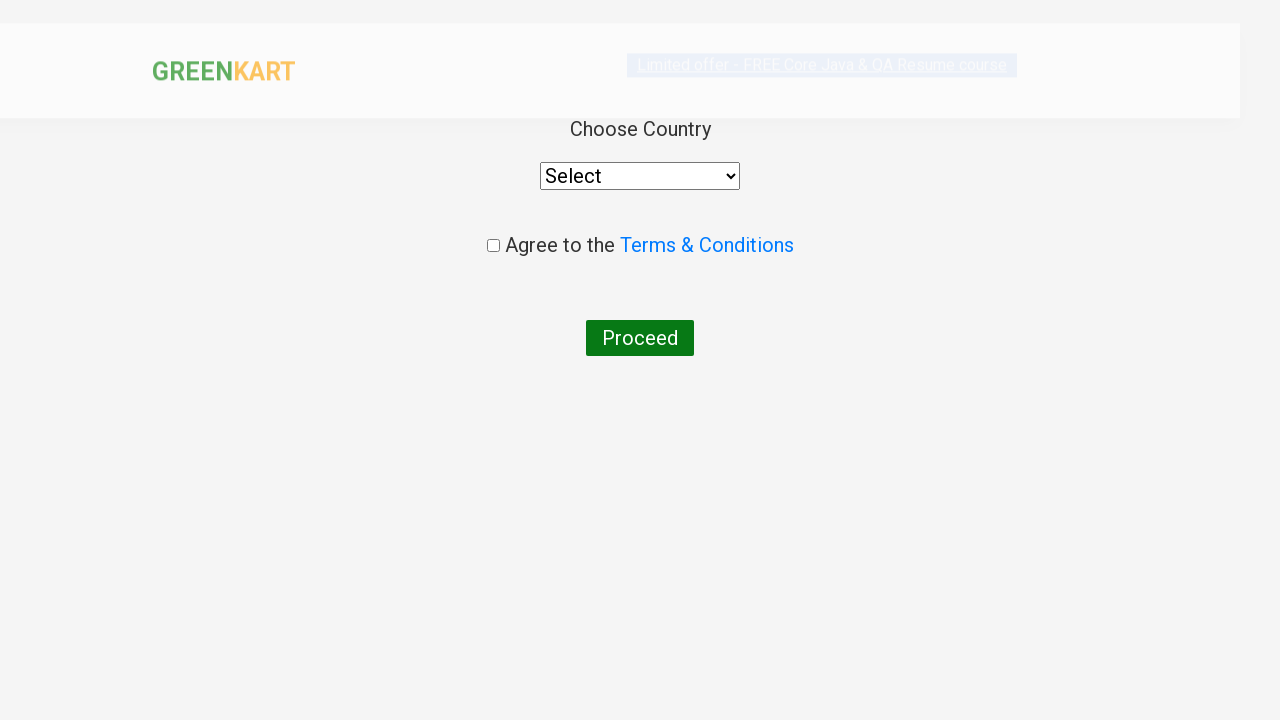

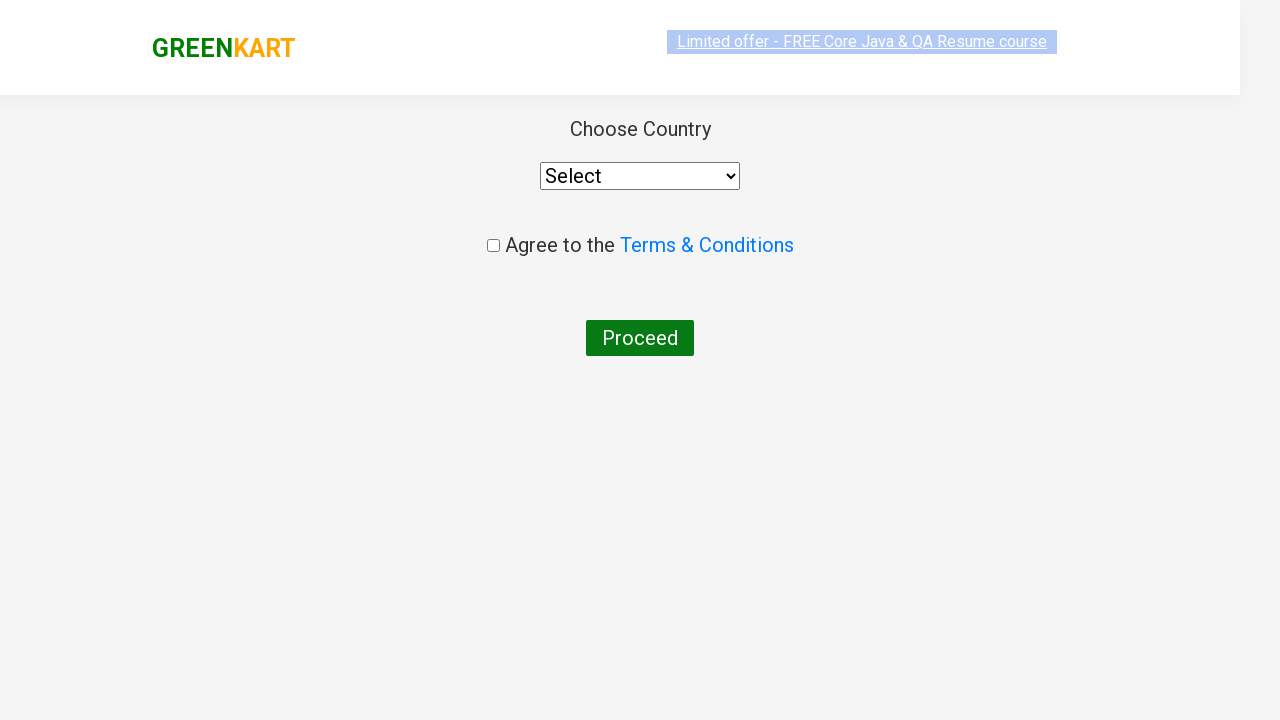